Tests JavaScript alert handling by clicking a button to trigger an alert, accepting it, and verifying the result message is displayed on the page.

Starting URL: http://the-internet.herokuapp.com/javascript_alerts

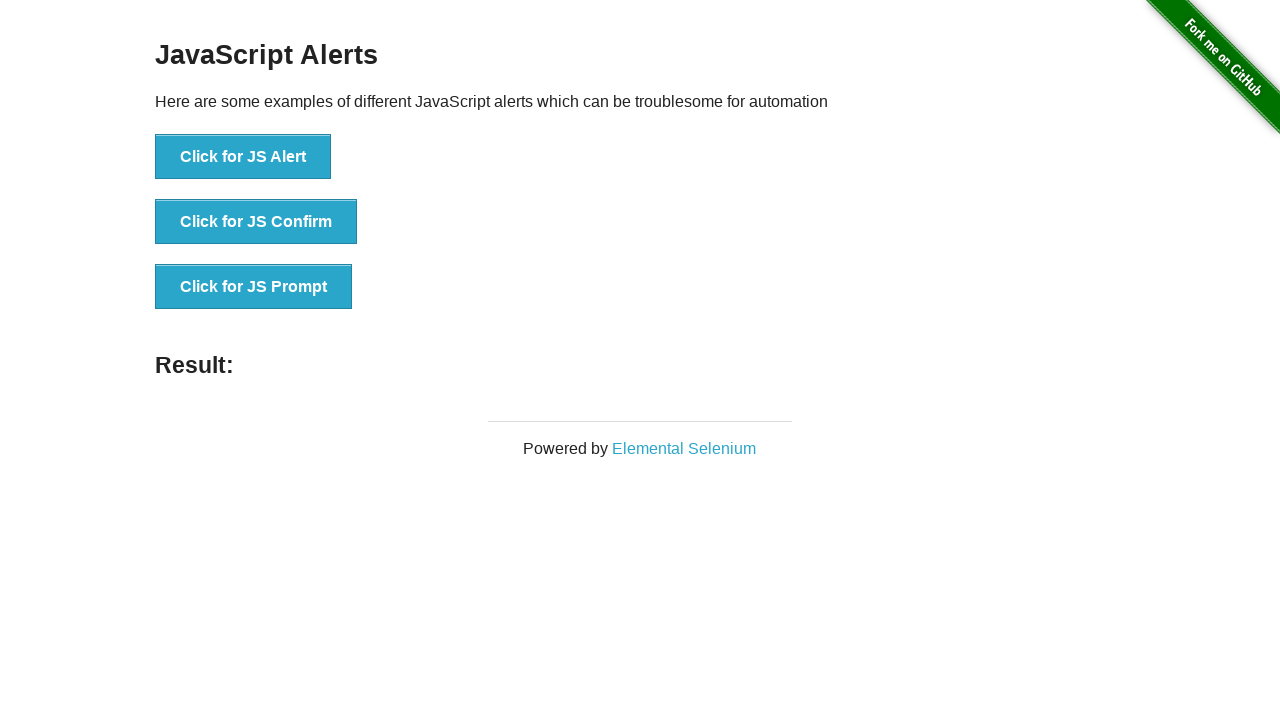

Clicked the first alert button at (243, 157) on ul > li:nth-child(1) > button
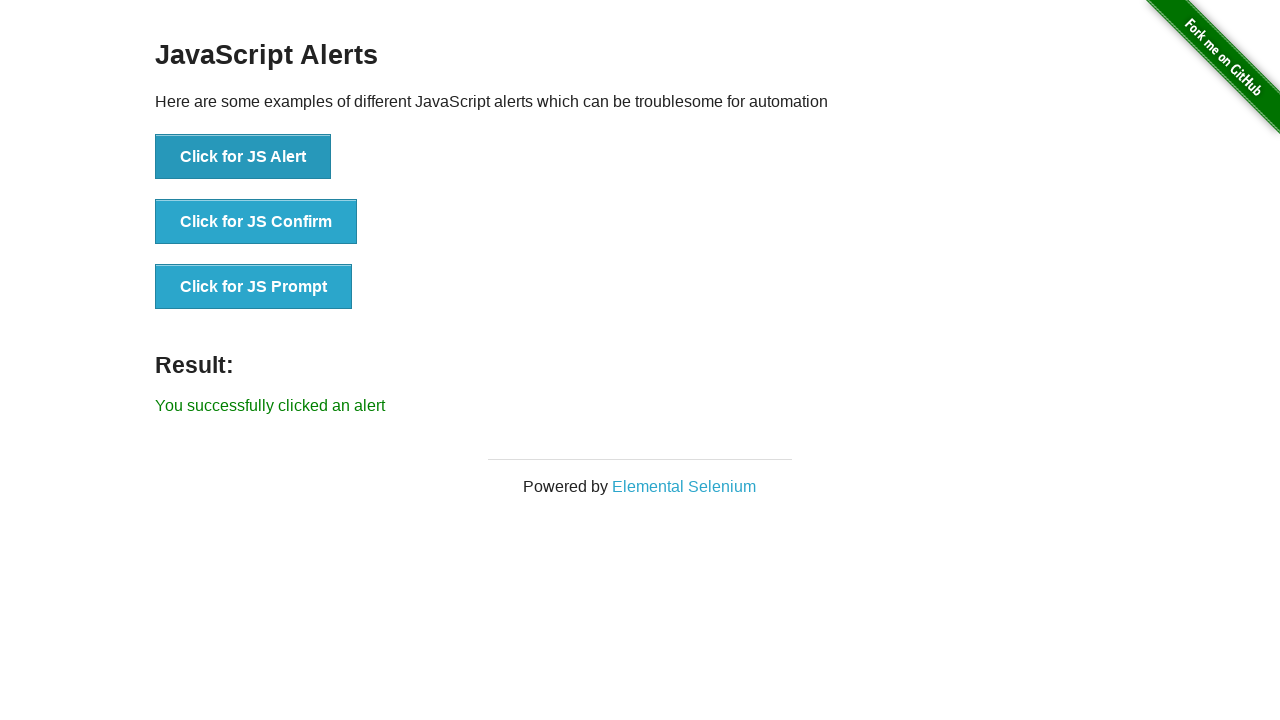

Set up dialog handler to accept alerts
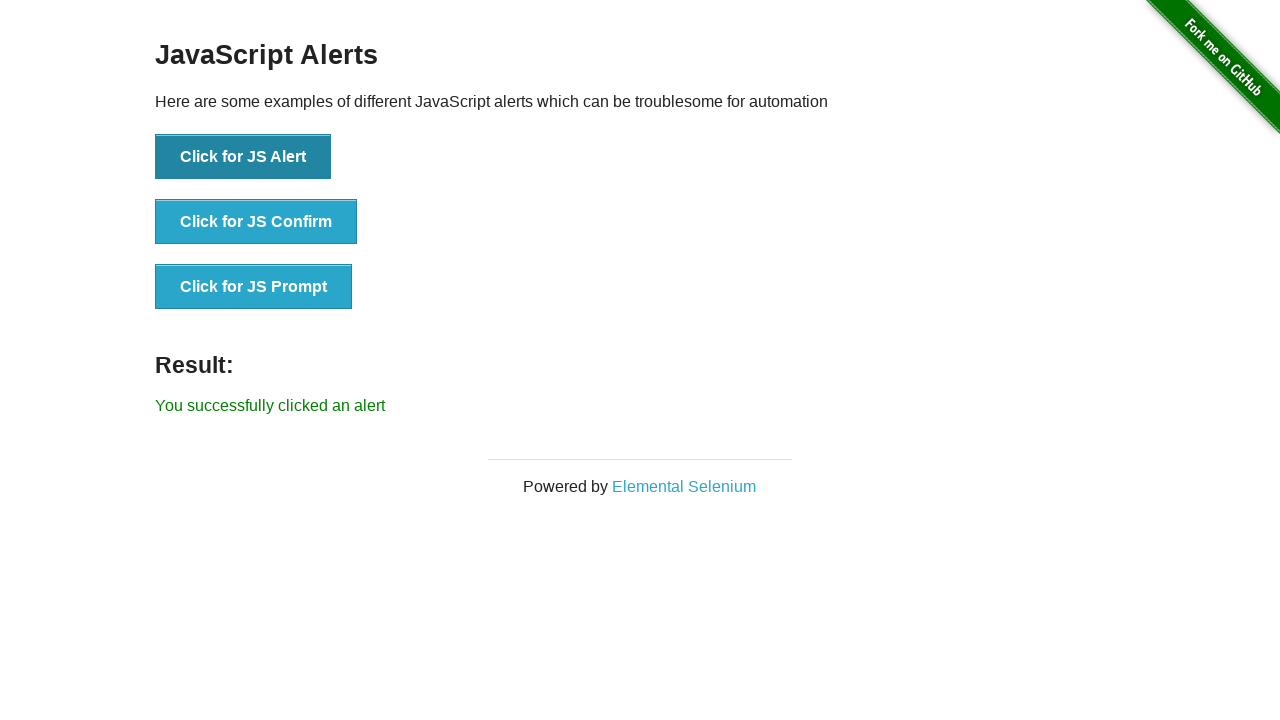

Clicked the alert button again to trigger alert with handler active at (243, 157) on ul > li:nth-child(1) > button
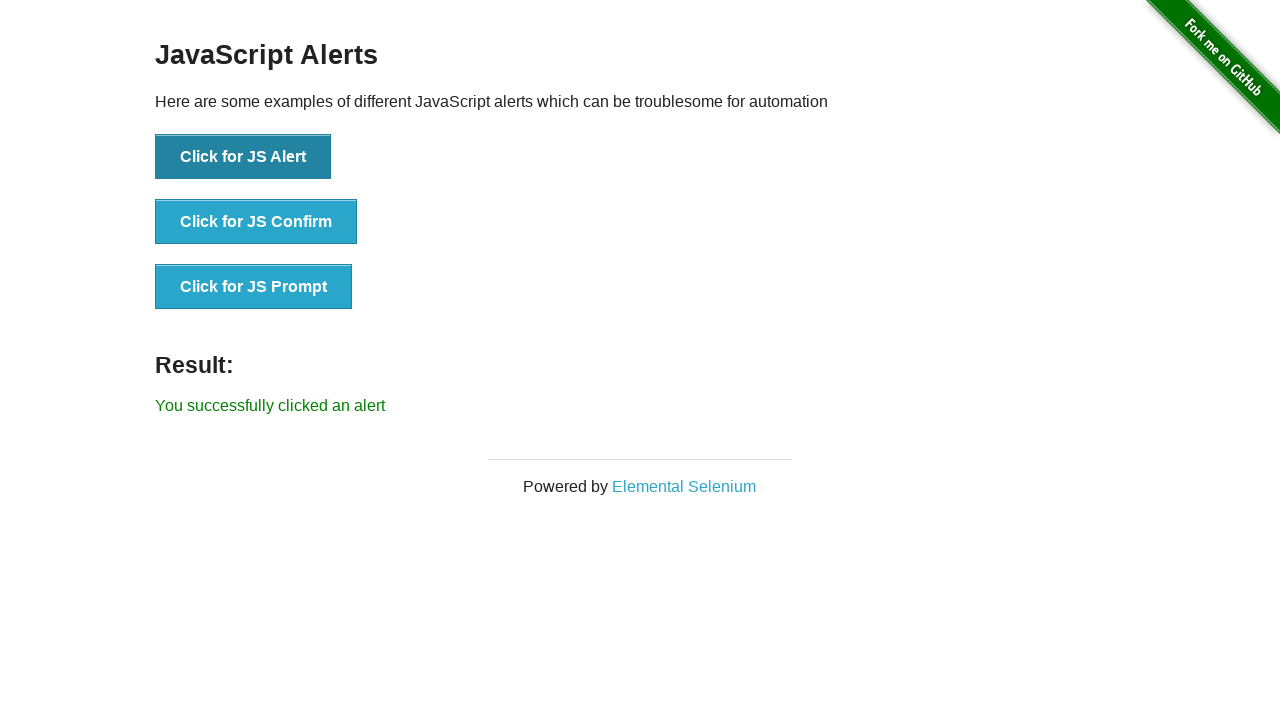

Result message element loaded
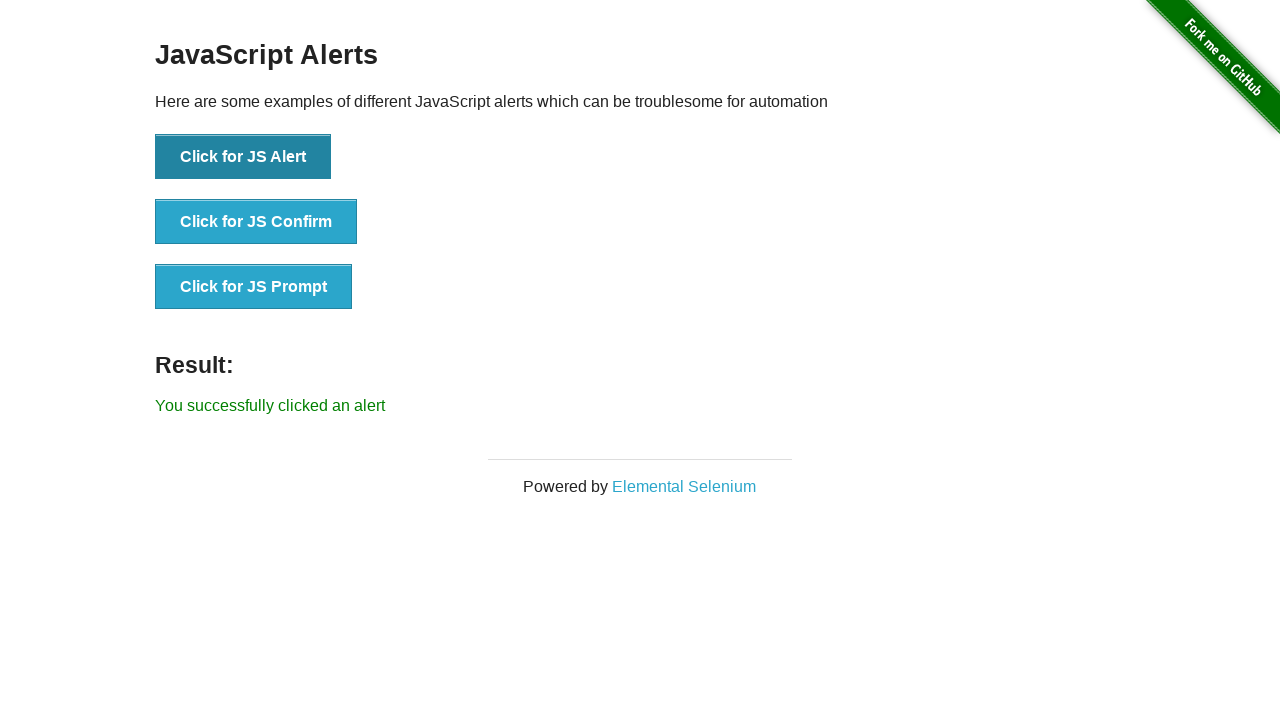

Retrieved result text from page
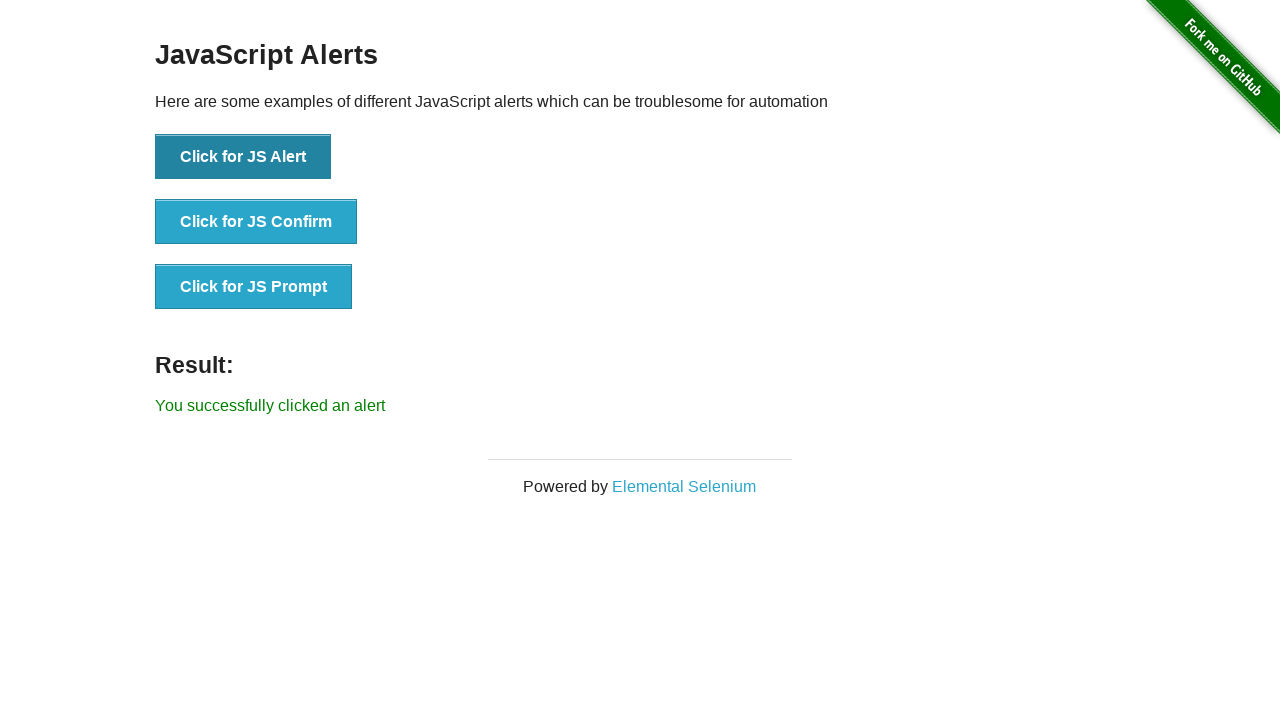

Verified result text matches expected value 'You successfully clicked an alert'
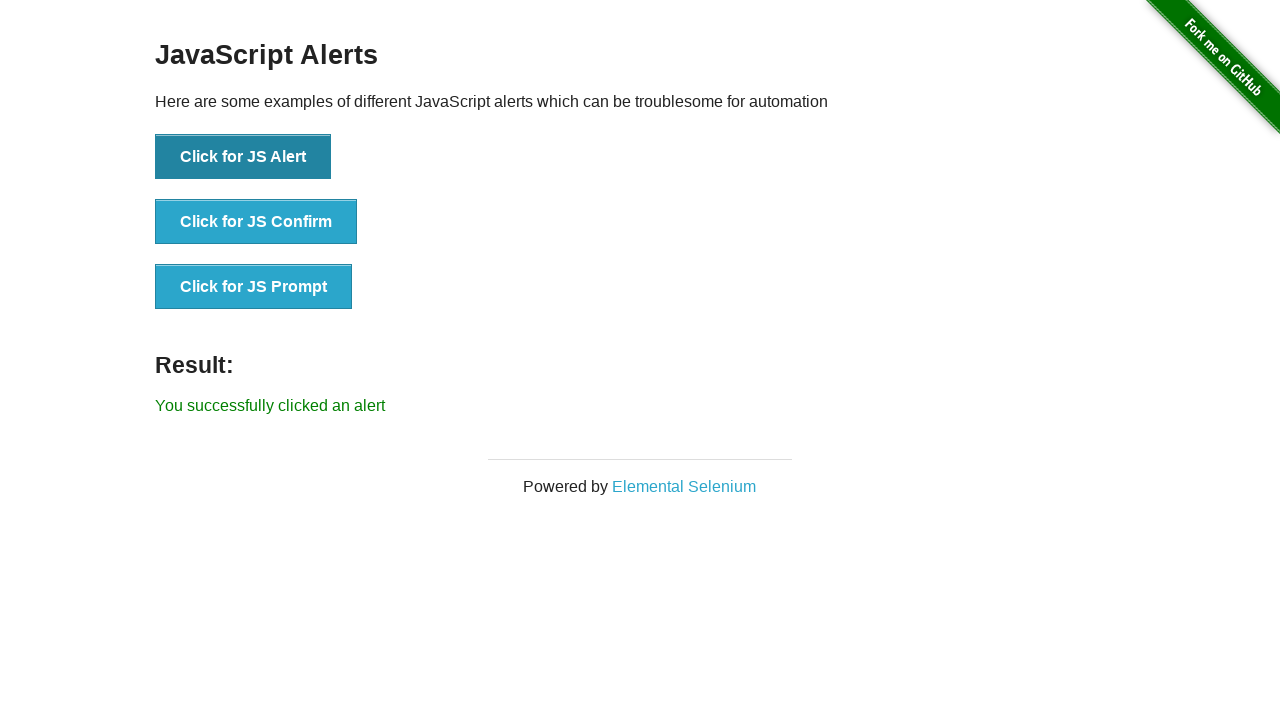

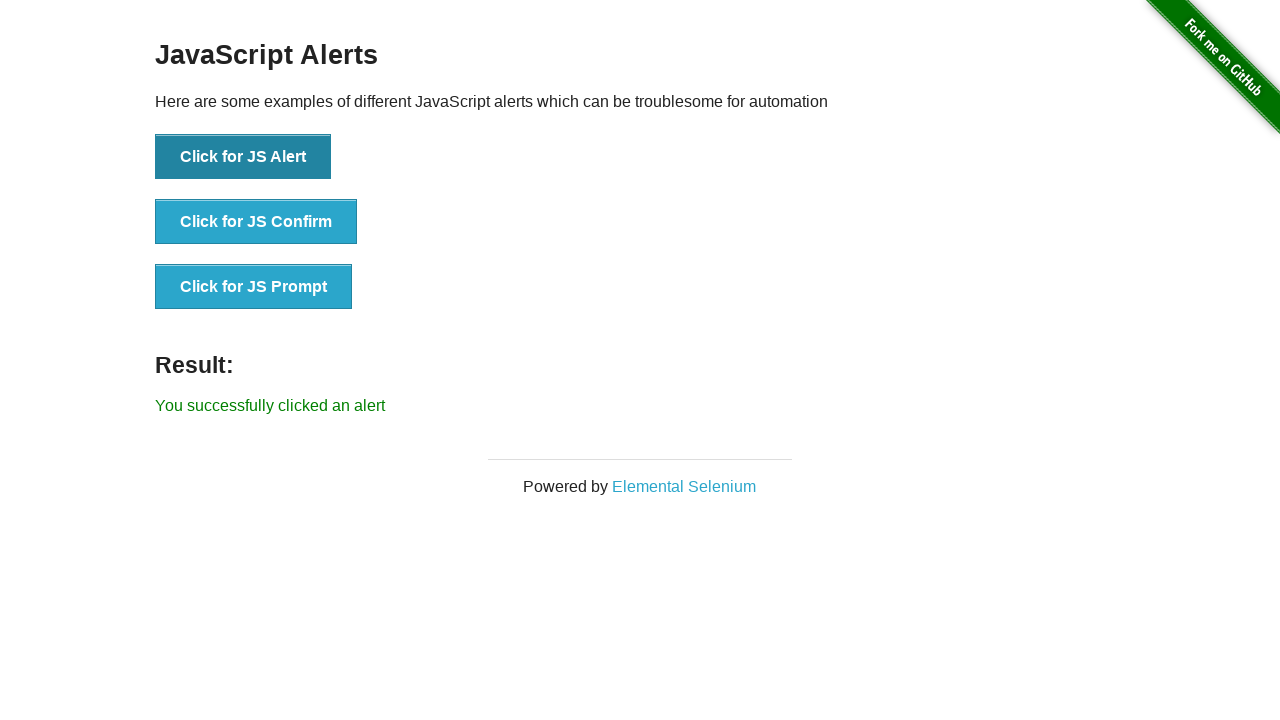